Tests the date picker functionality by clicking on the date input field, clearing the existing value using keyboard backspace, entering a new date, and pressing enter to confirm.

Starting URL: https://demoqa.com/date-picker

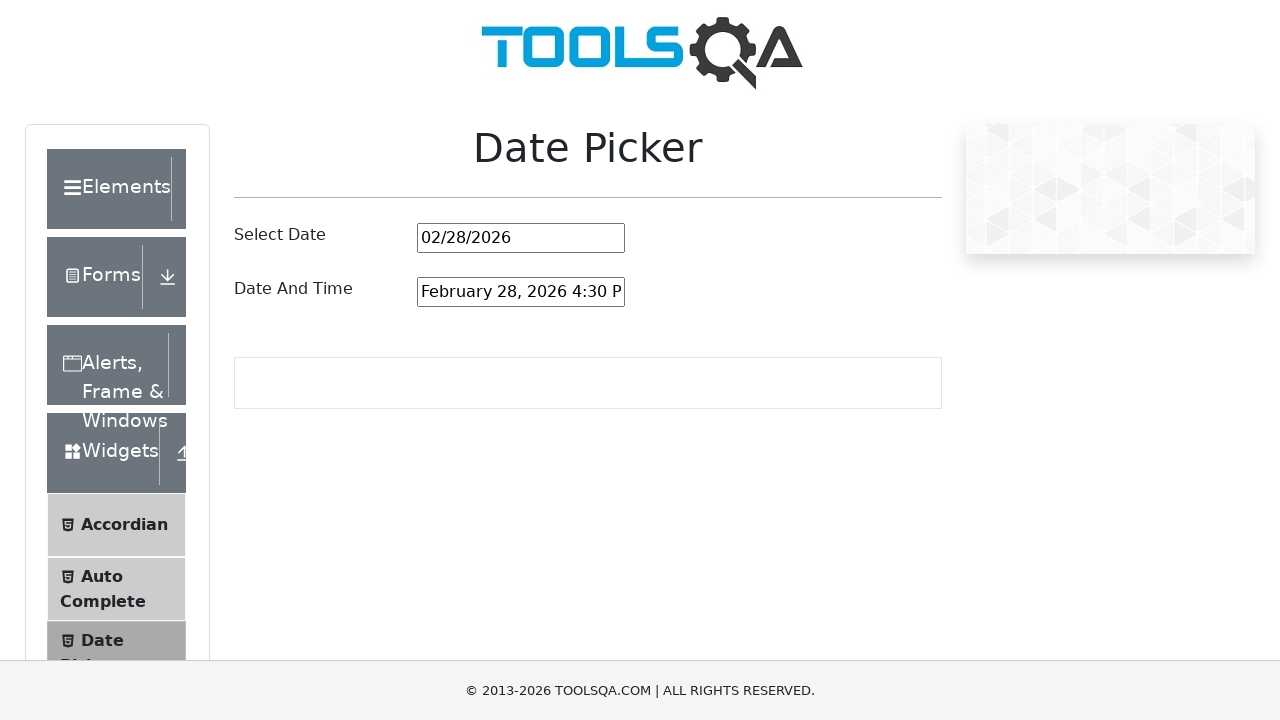

Clicked on the date picker input field at (521, 238) on #datePickerMonthYearInput
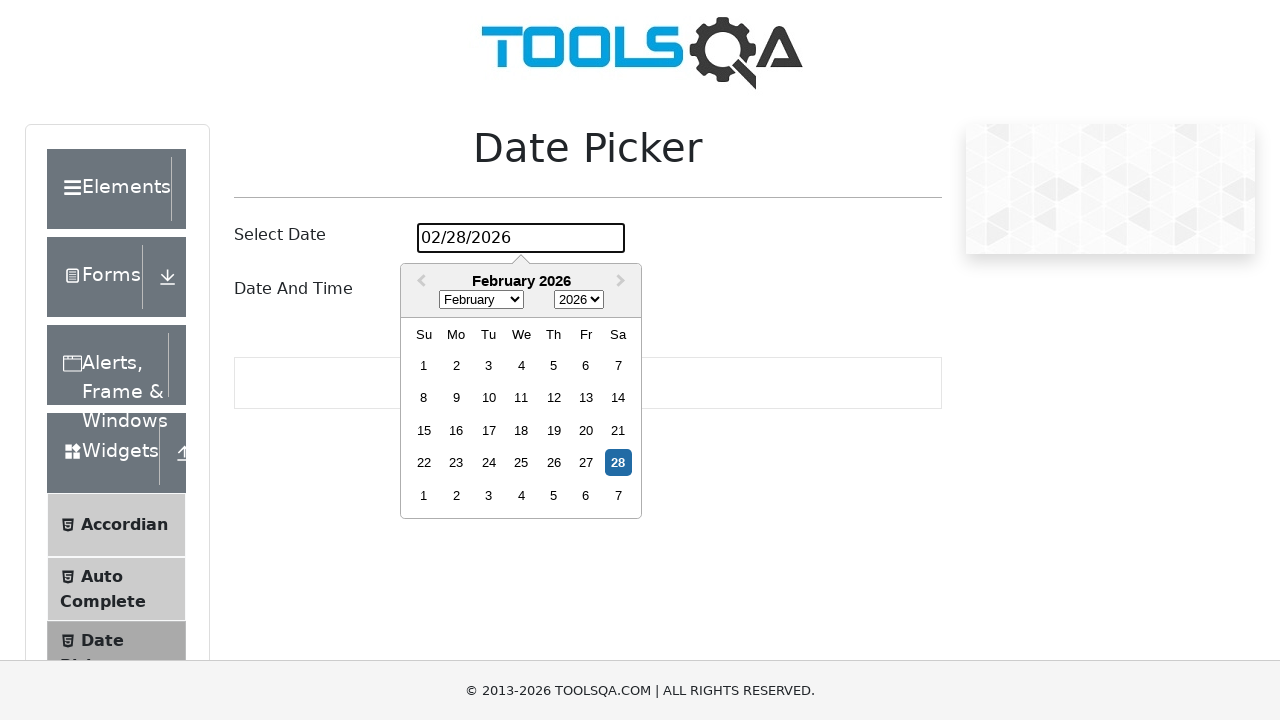

Pressed Backspace to clear date picker field
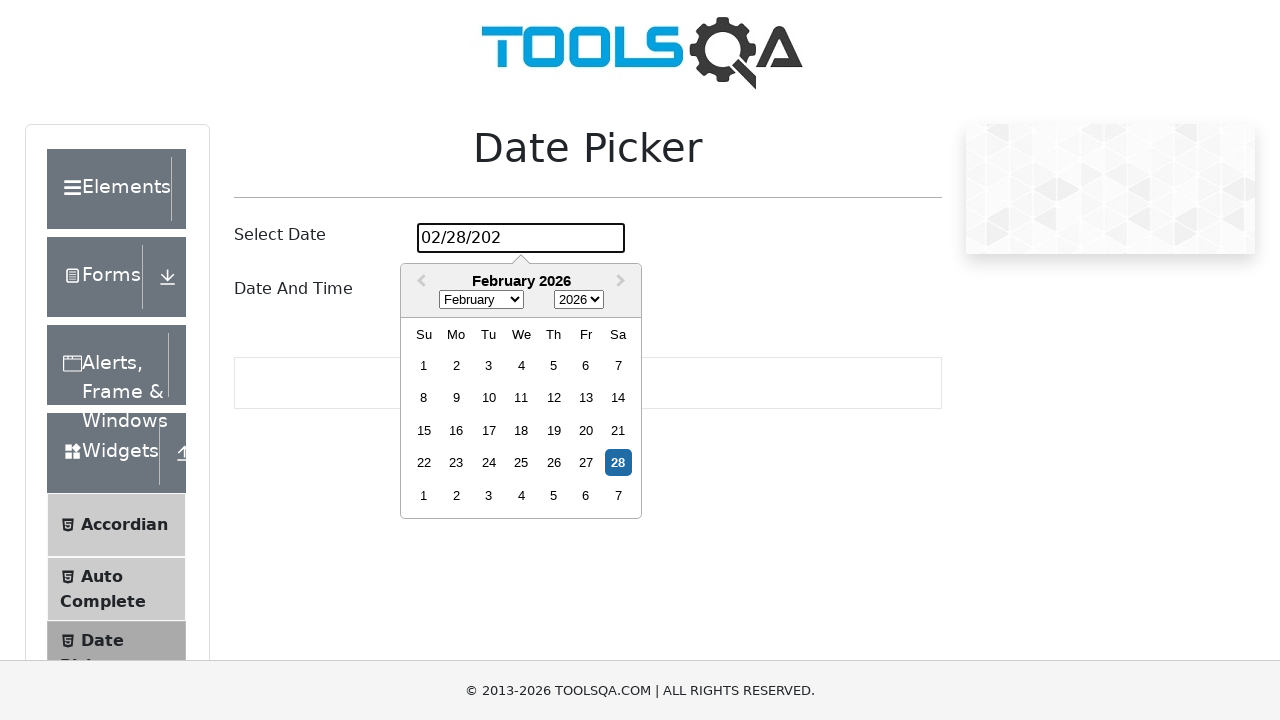

Pressed Backspace to clear date picker field
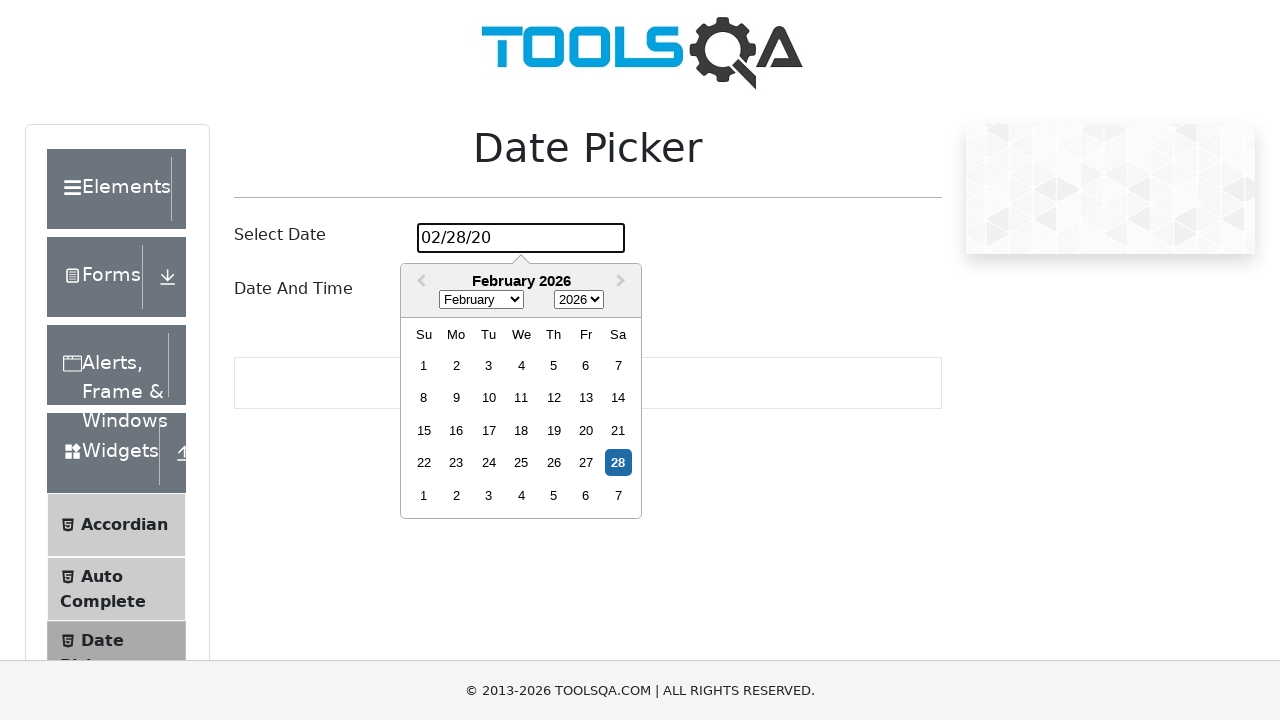

Pressed Backspace to clear date picker field
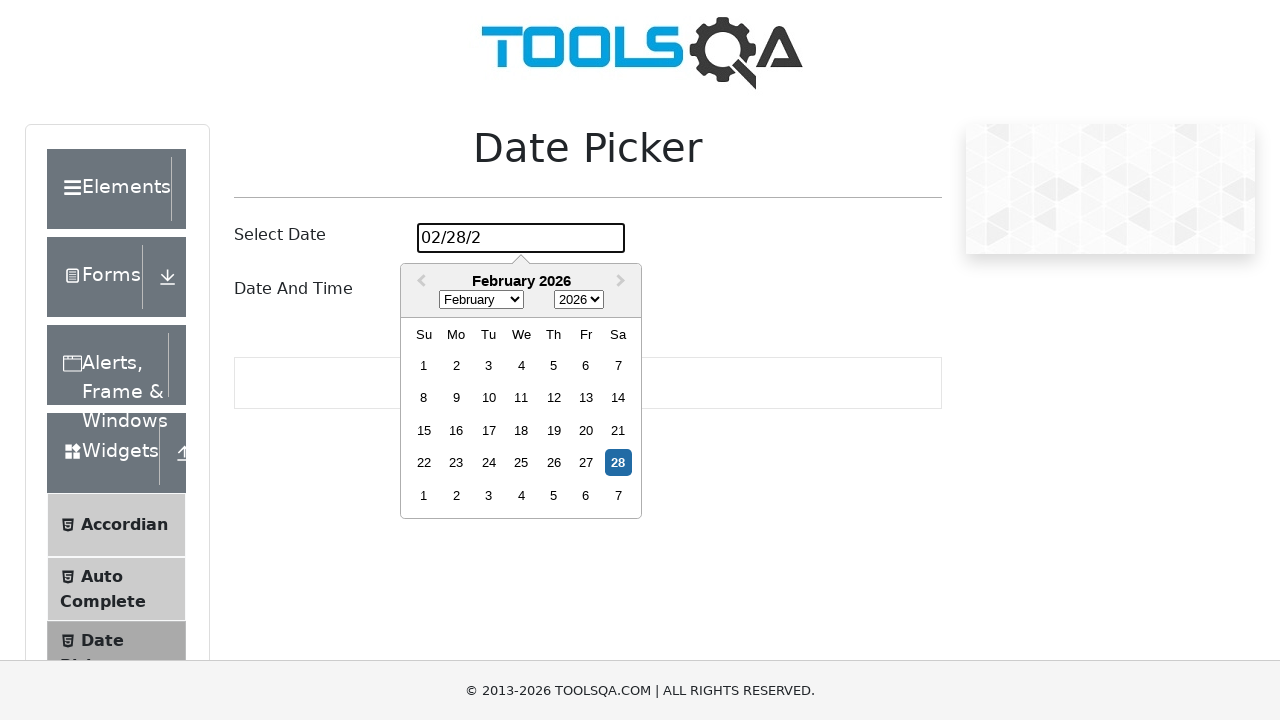

Pressed Backspace to clear date picker field
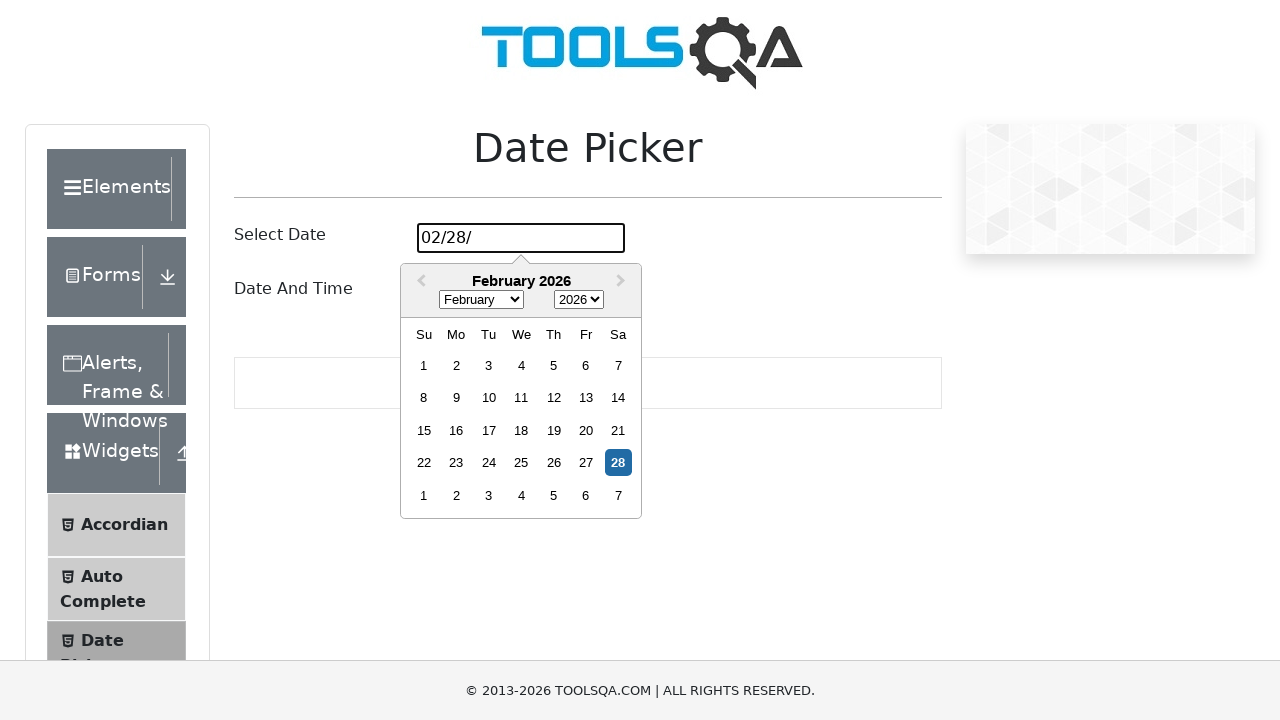

Pressed Backspace to clear date picker field
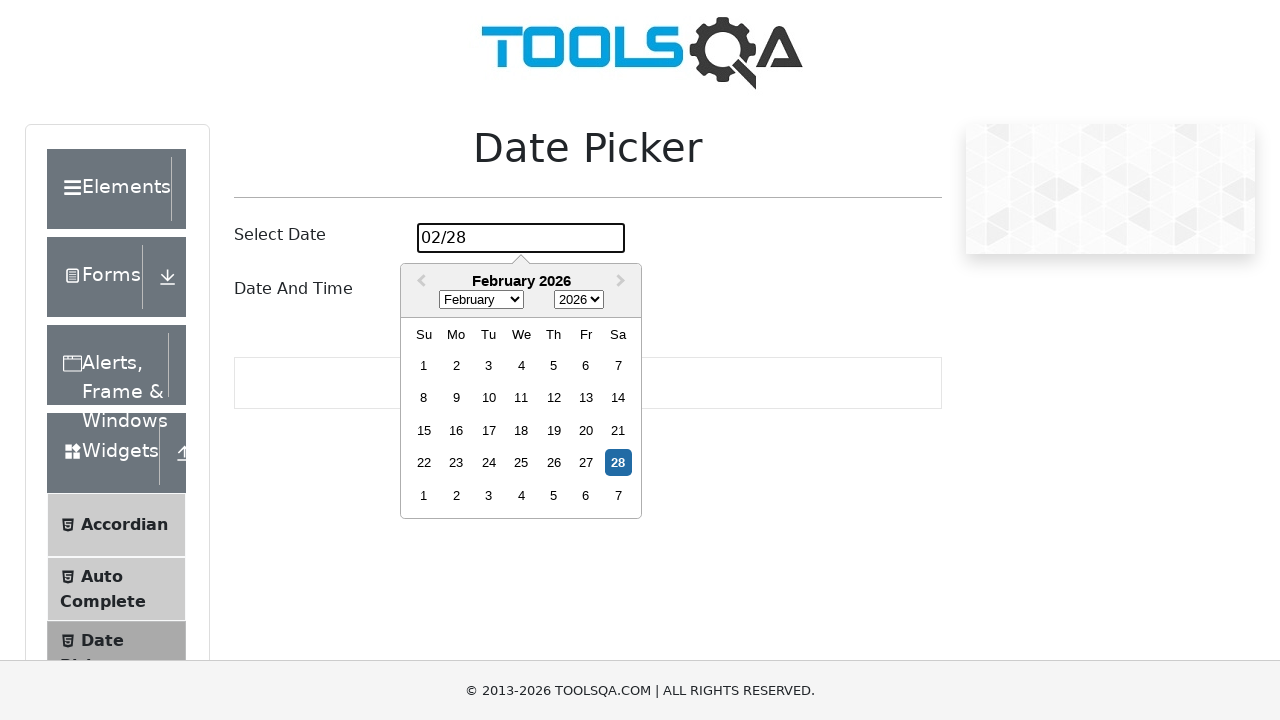

Pressed Backspace to clear date picker field
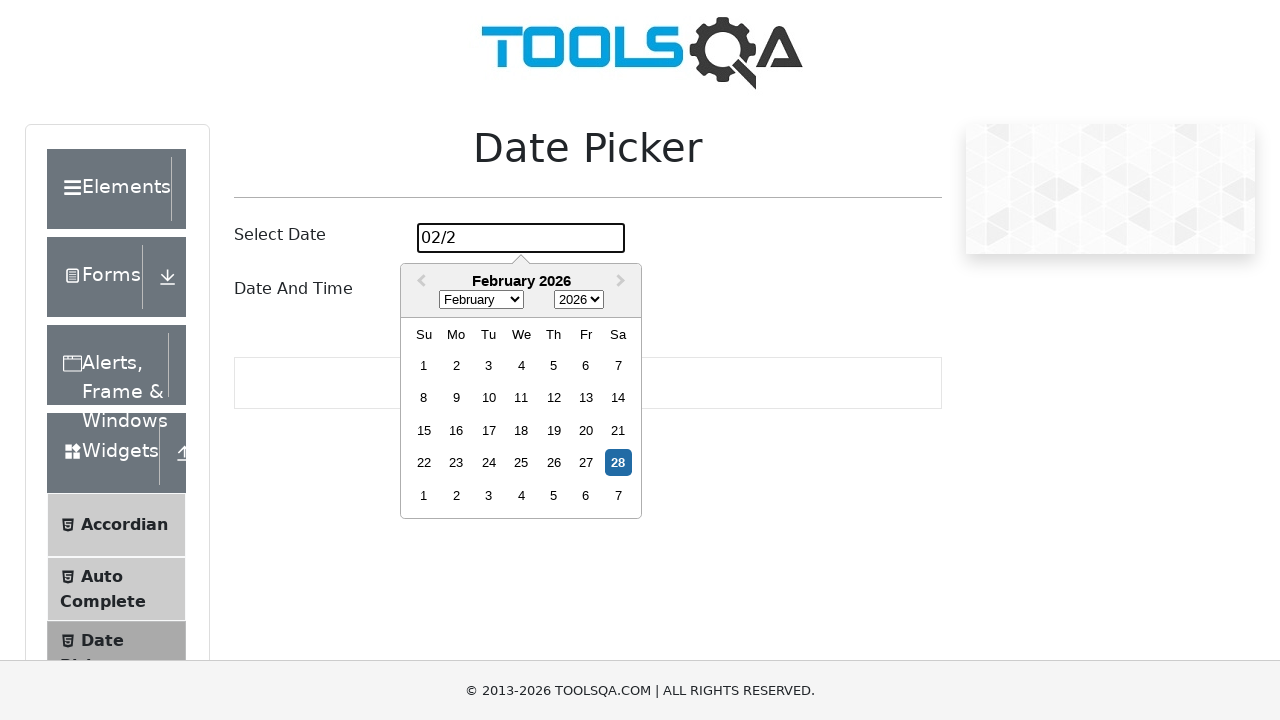

Pressed Backspace to clear date picker field
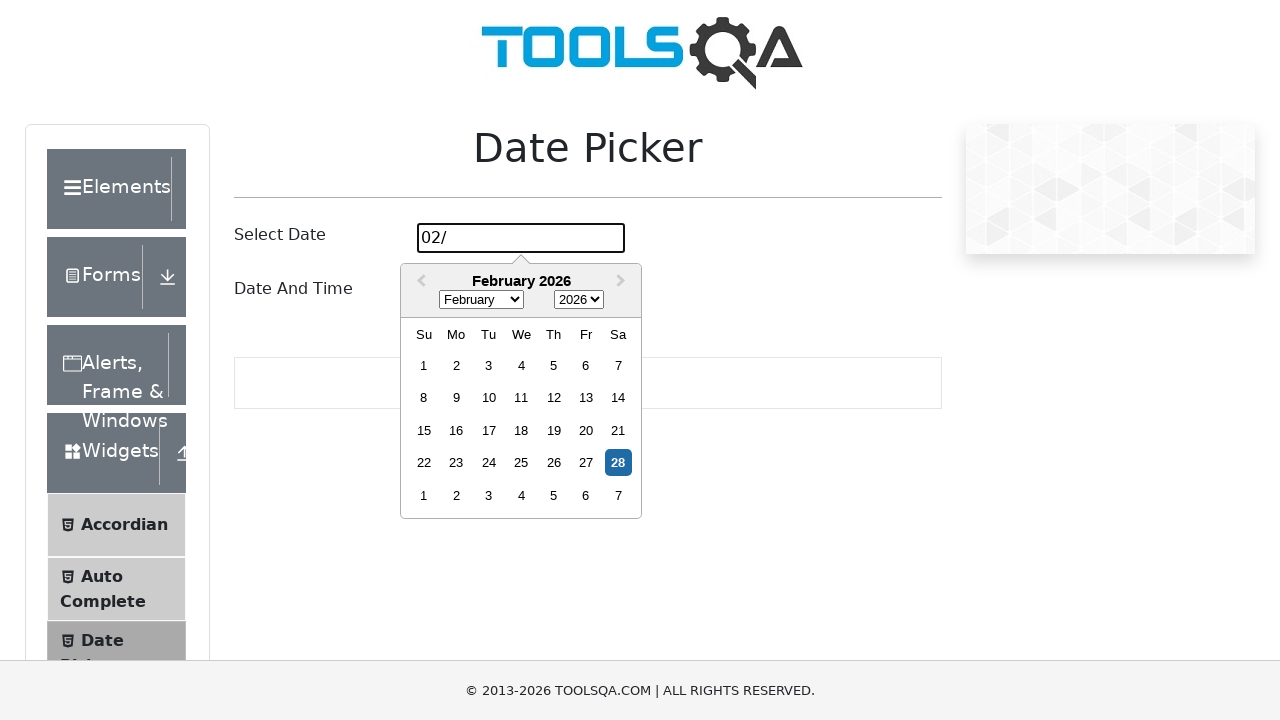

Pressed Backspace to clear date picker field
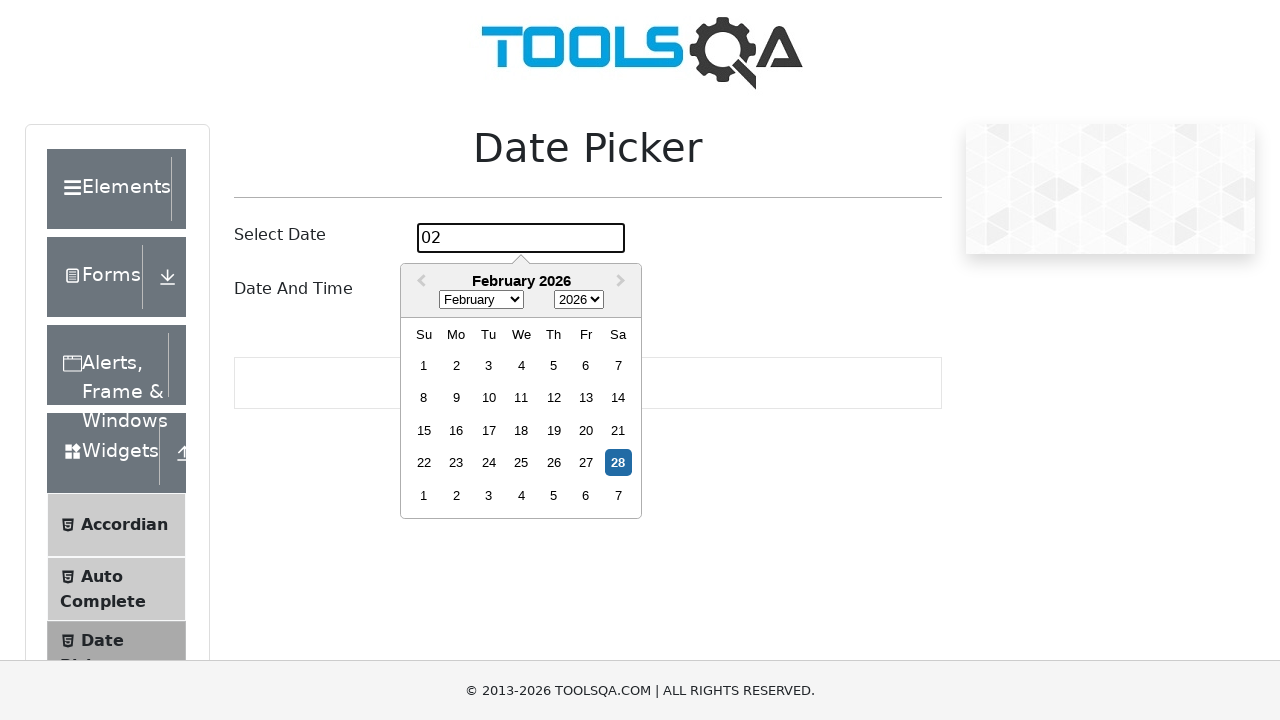

Pressed Backspace to clear date picker field
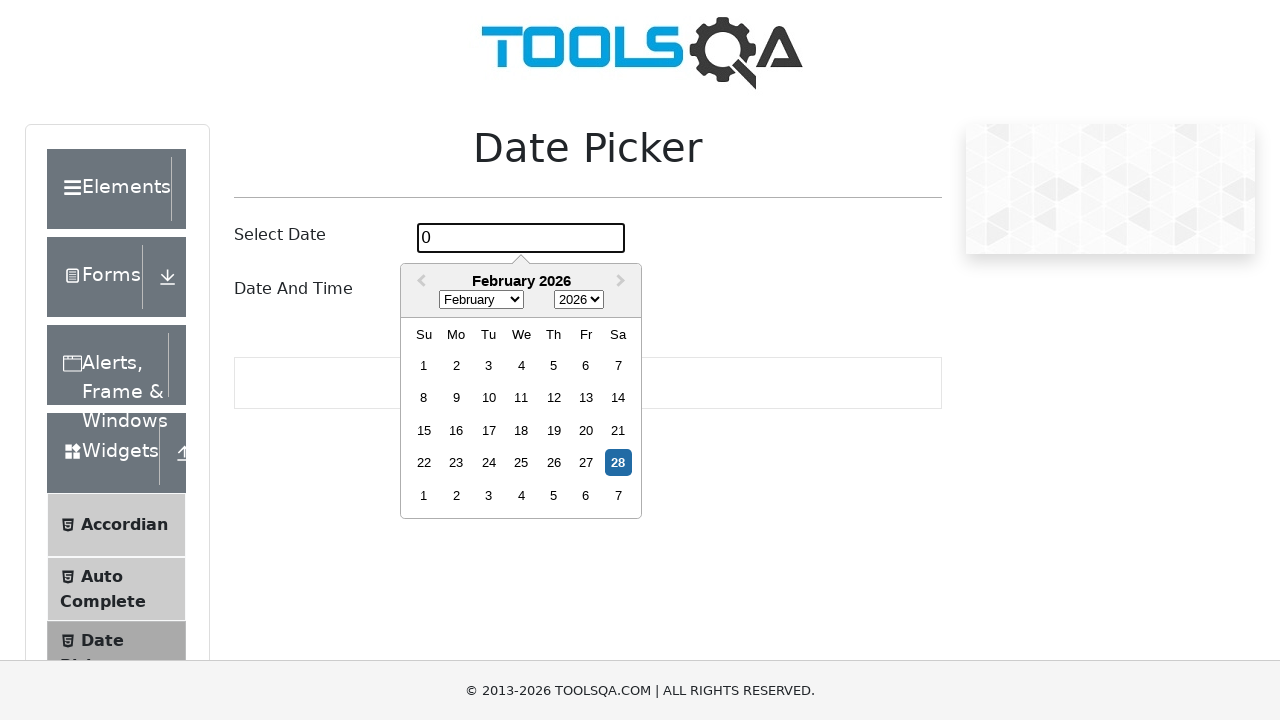

Pressed Backspace to clear date picker field
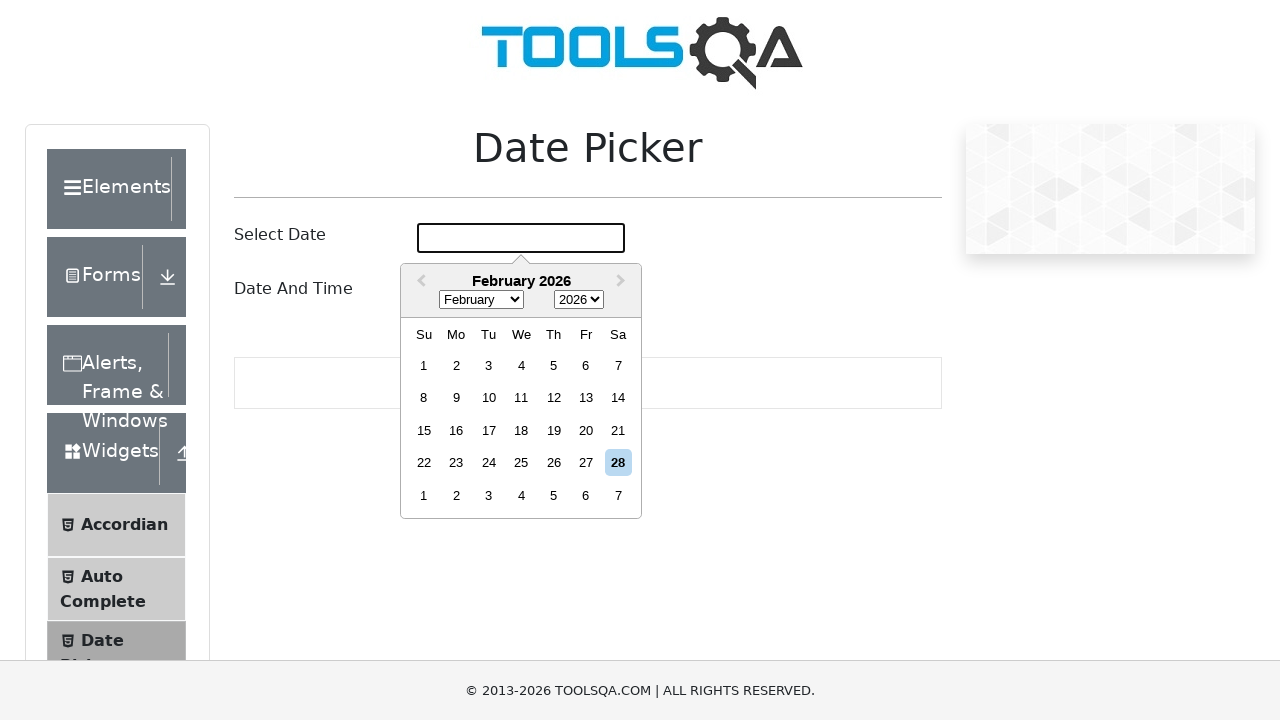

Filled date picker field with new date '02/01/2022' on #datePickerMonthYearInput
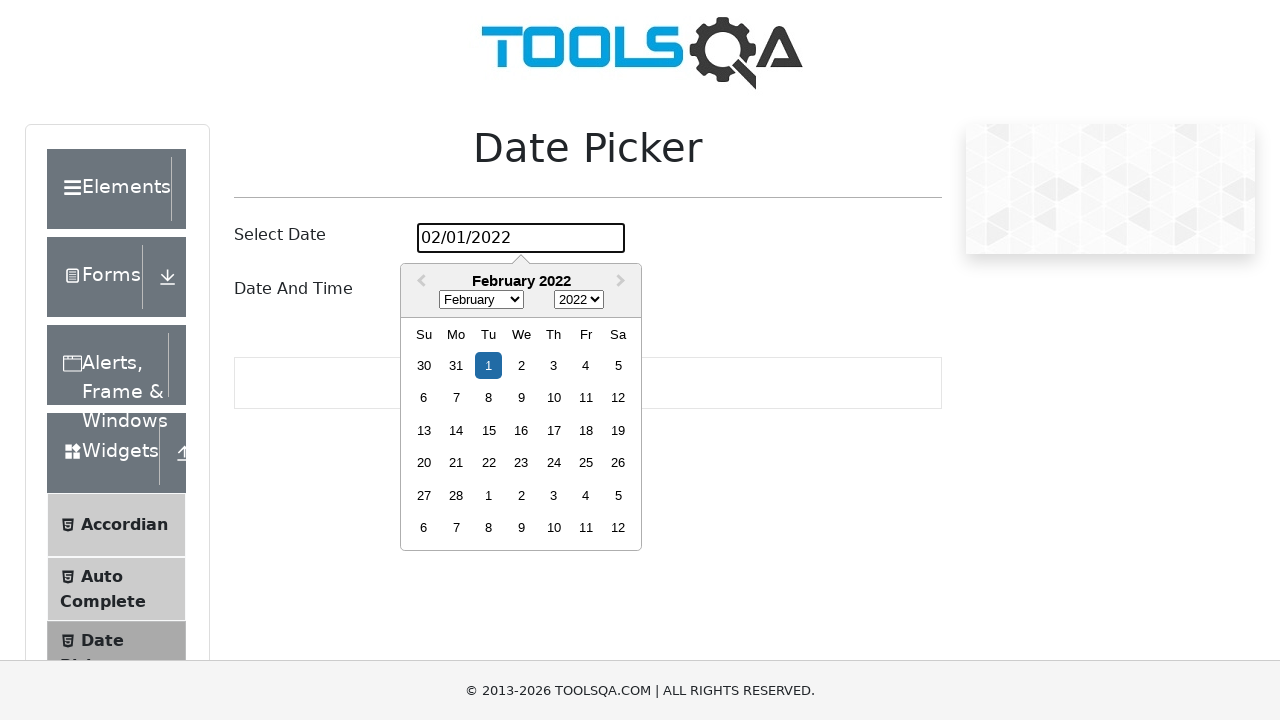

Pressed Enter to confirm date selection
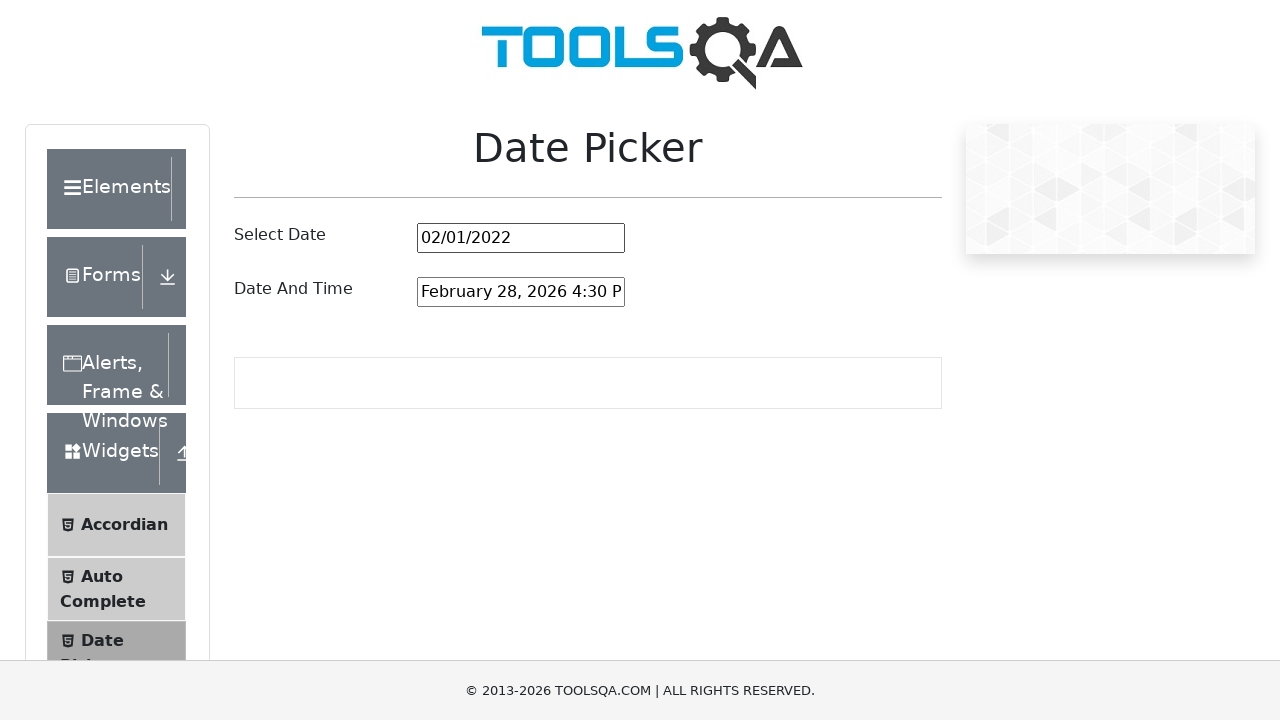

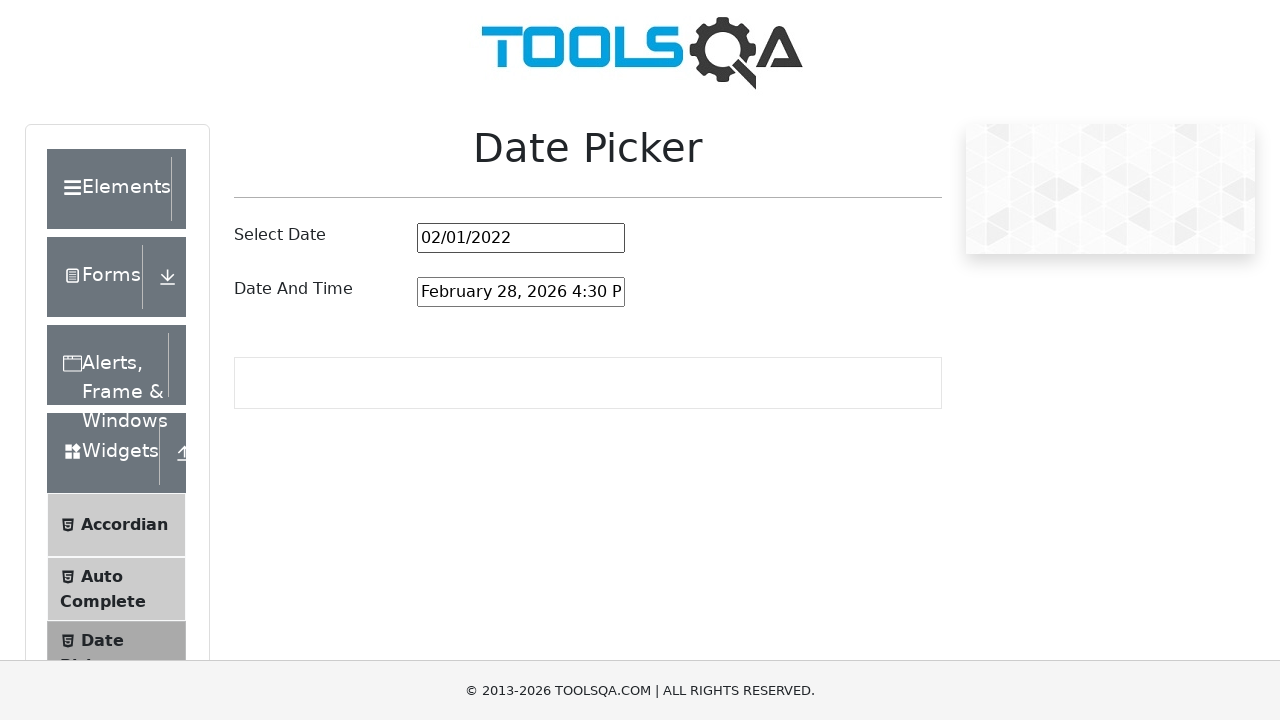